Tests dynamic passenger selection dropdown by clicking to open it, incrementing adult count 4 times, incrementing child count once, and closing the dropdown.

Starting URL: https://rahulshettyacademy.com/dropdownsPractise/

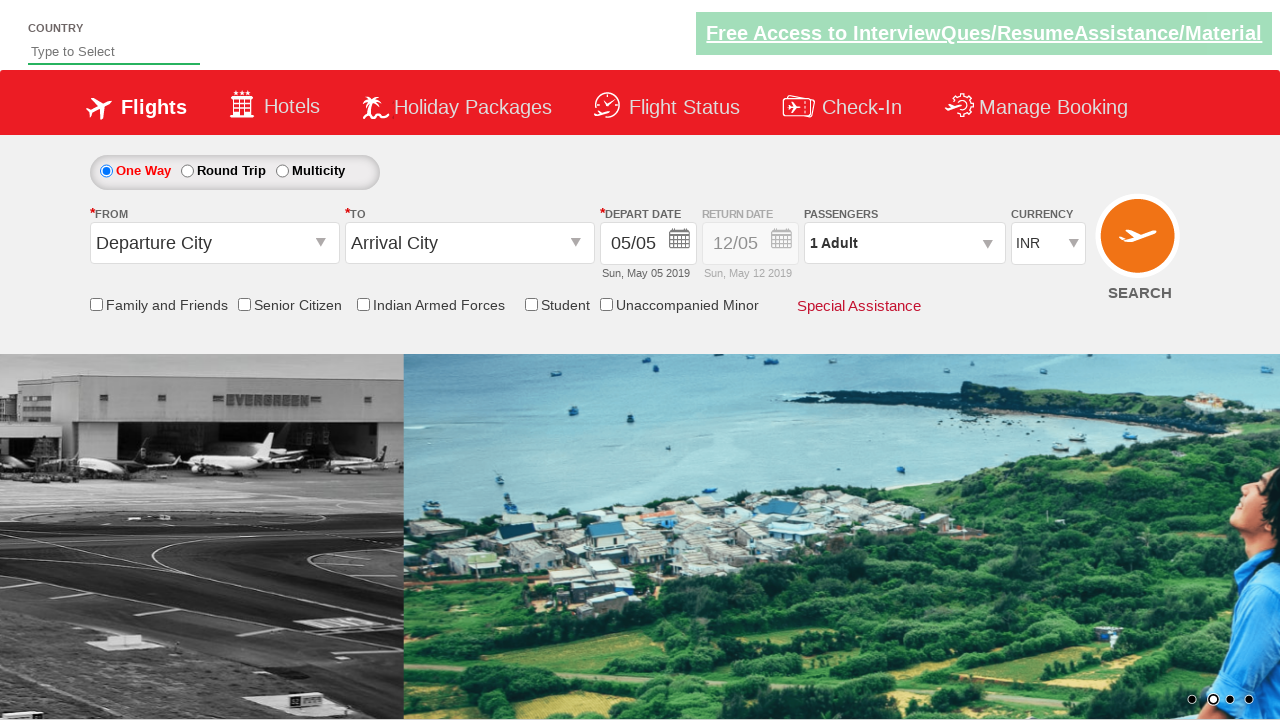

Clicked to open passenger info dropdown at (904, 243) on #divpaxinfo
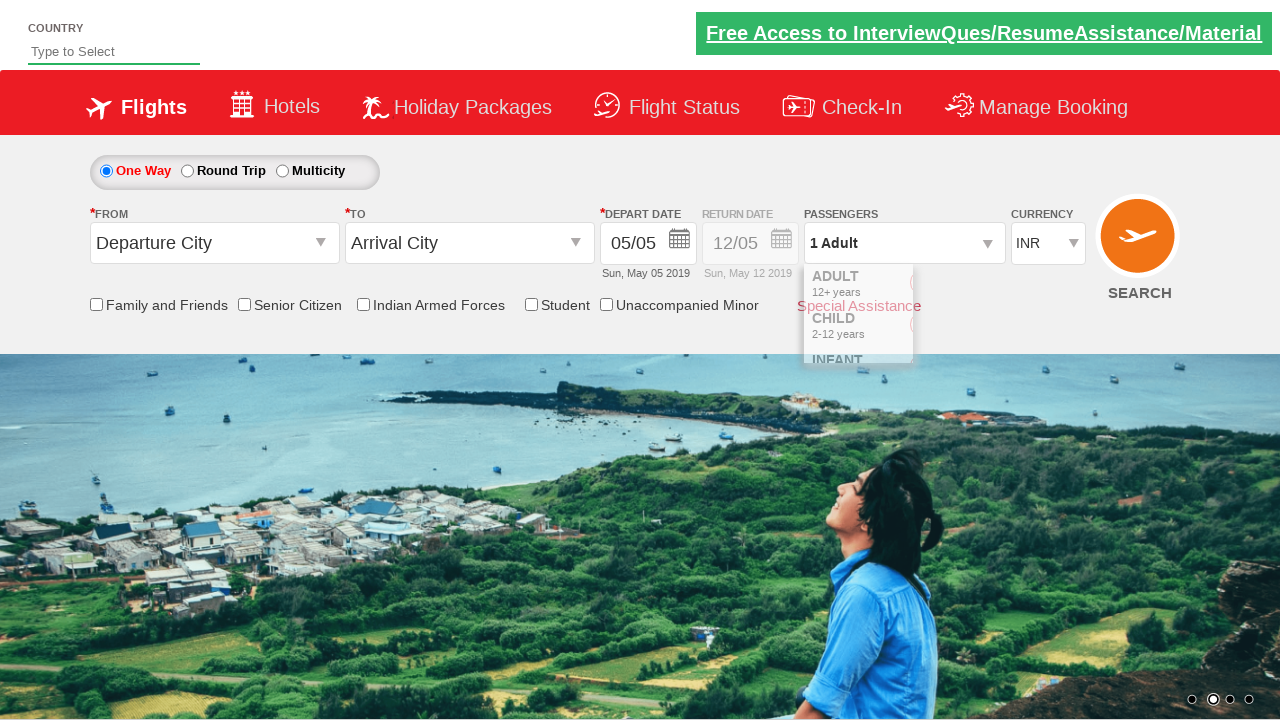

Waited for dropdown to appear
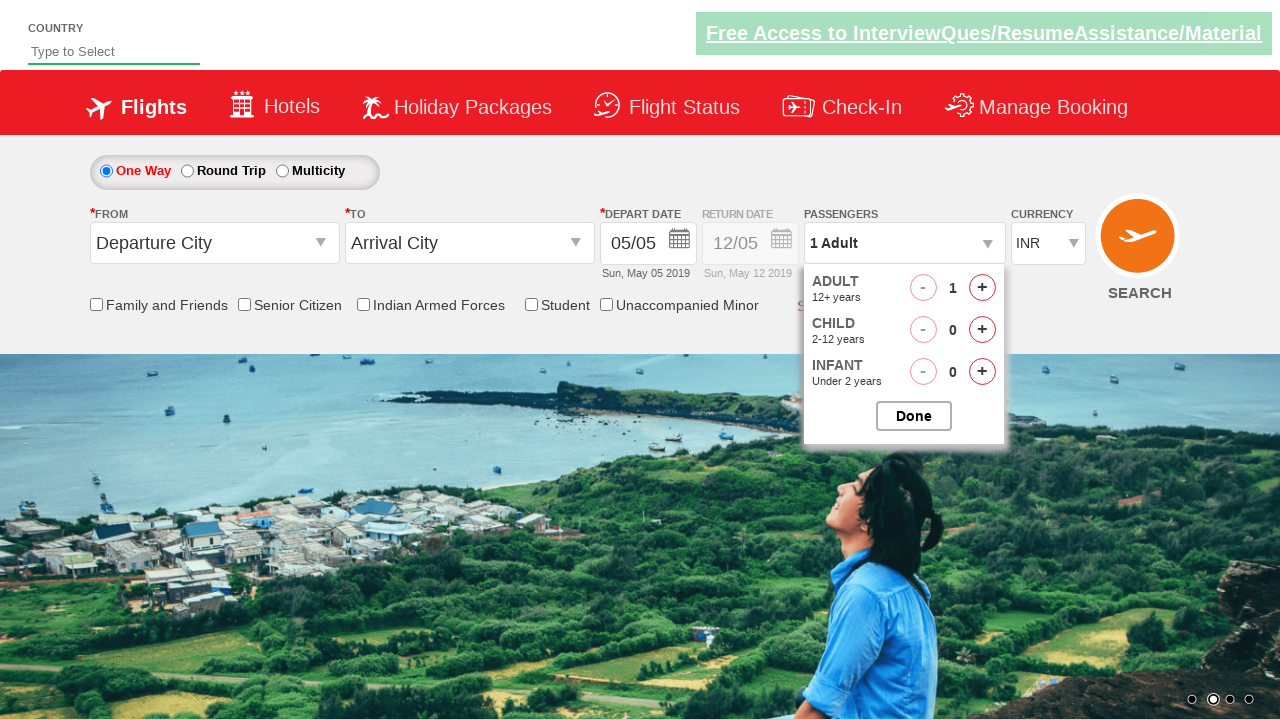

Incremented adult count (click 1 of 4) at (982, 288) on #hrefIncAdt
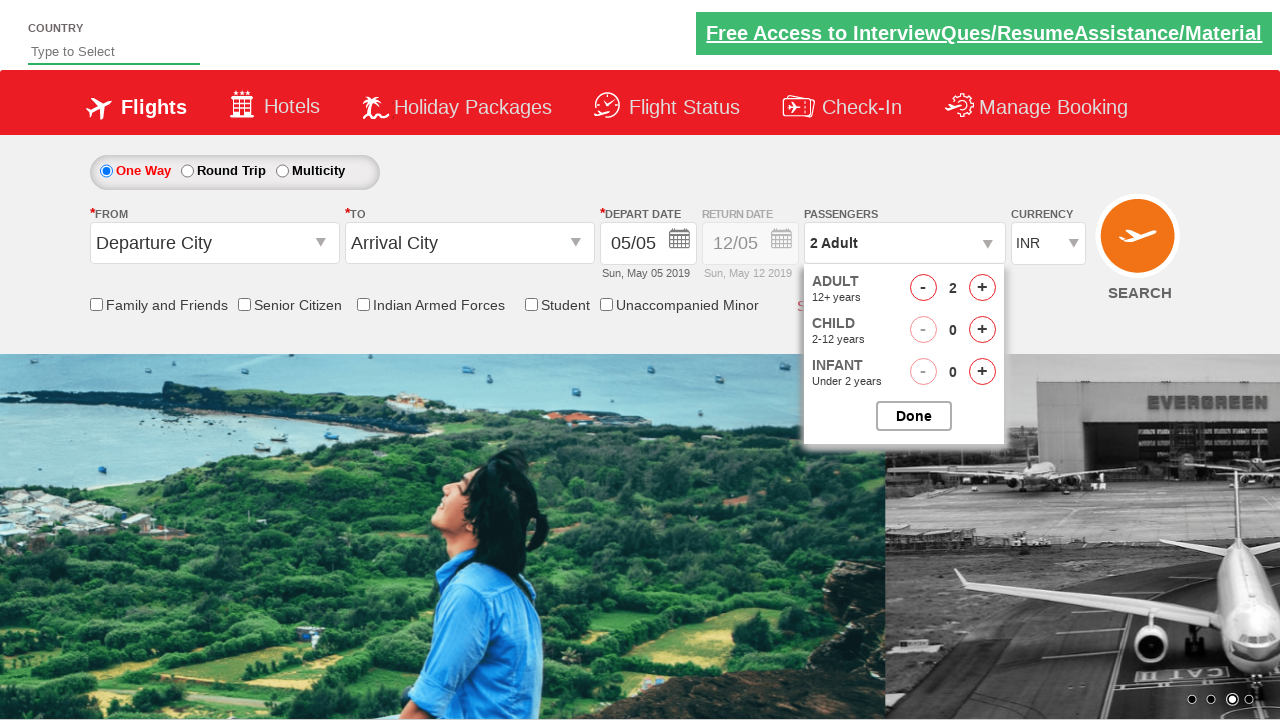

Incremented adult count (click 2 of 4) at (982, 288) on #hrefIncAdt
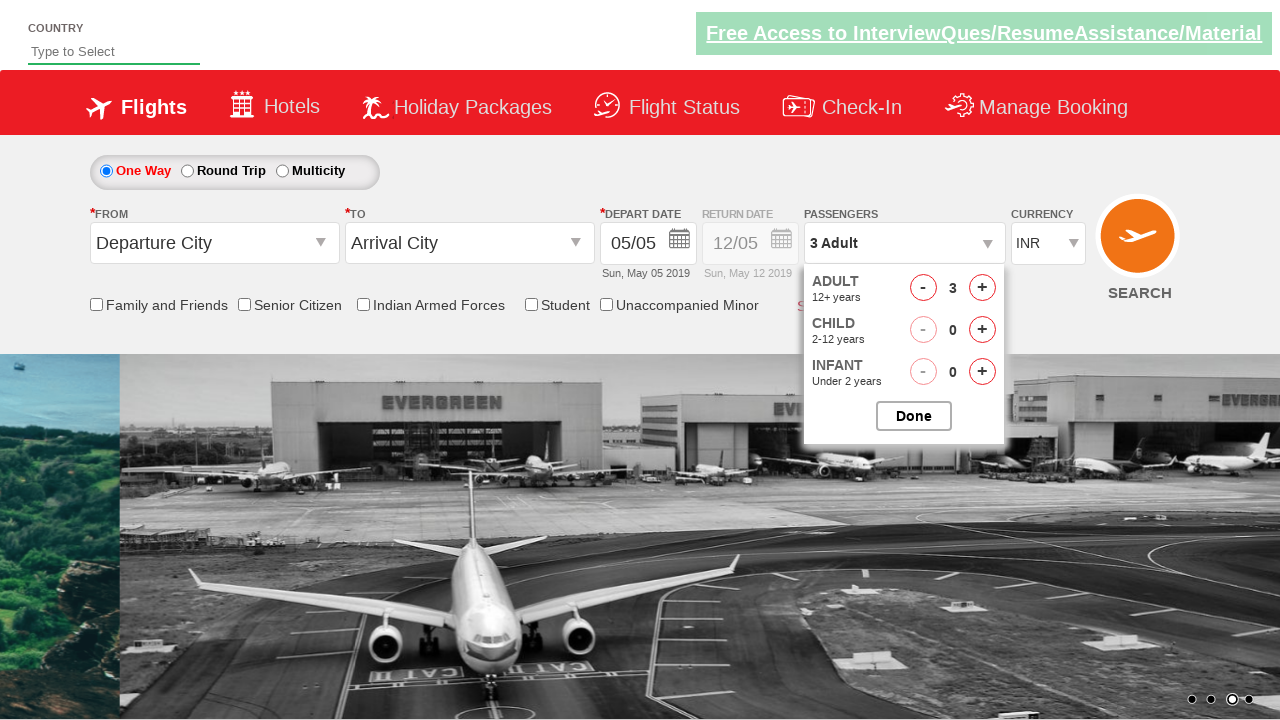

Incremented adult count (click 3 of 4) at (982, 288) on #hrefIncAdt
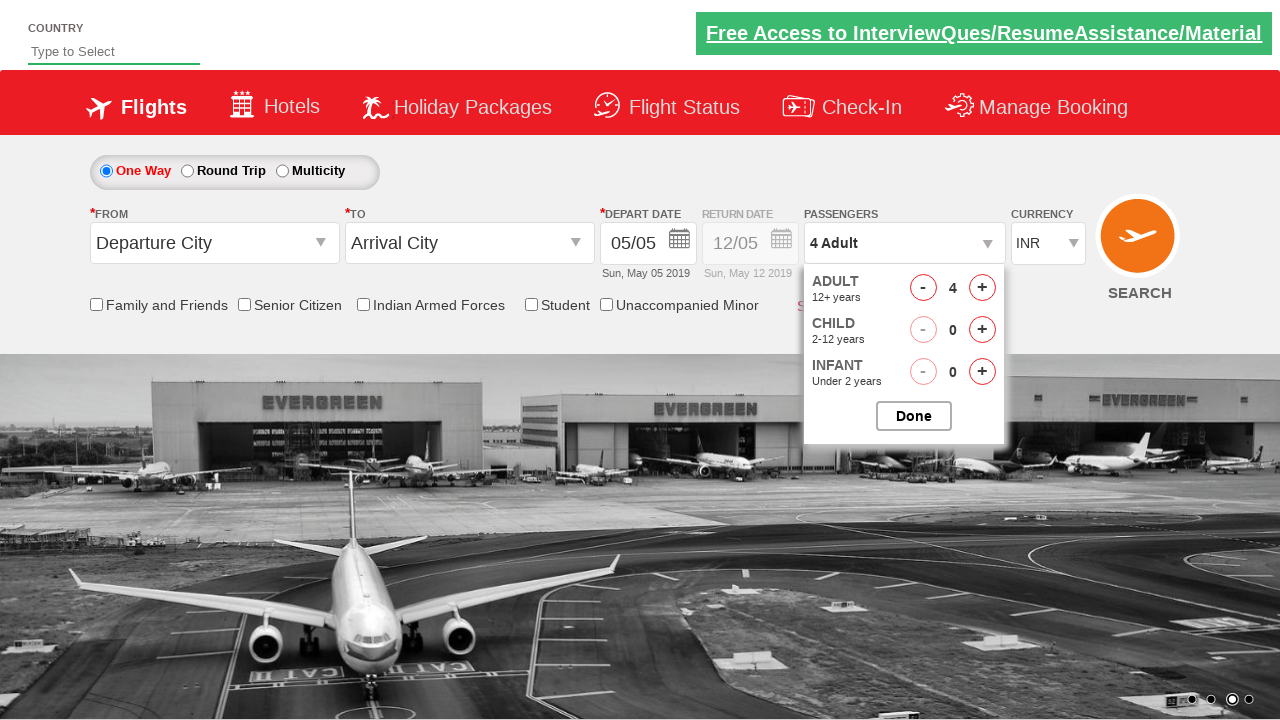

Incremented adult count (click 4 of 4) at (982, 288) on #hrefIncAdt
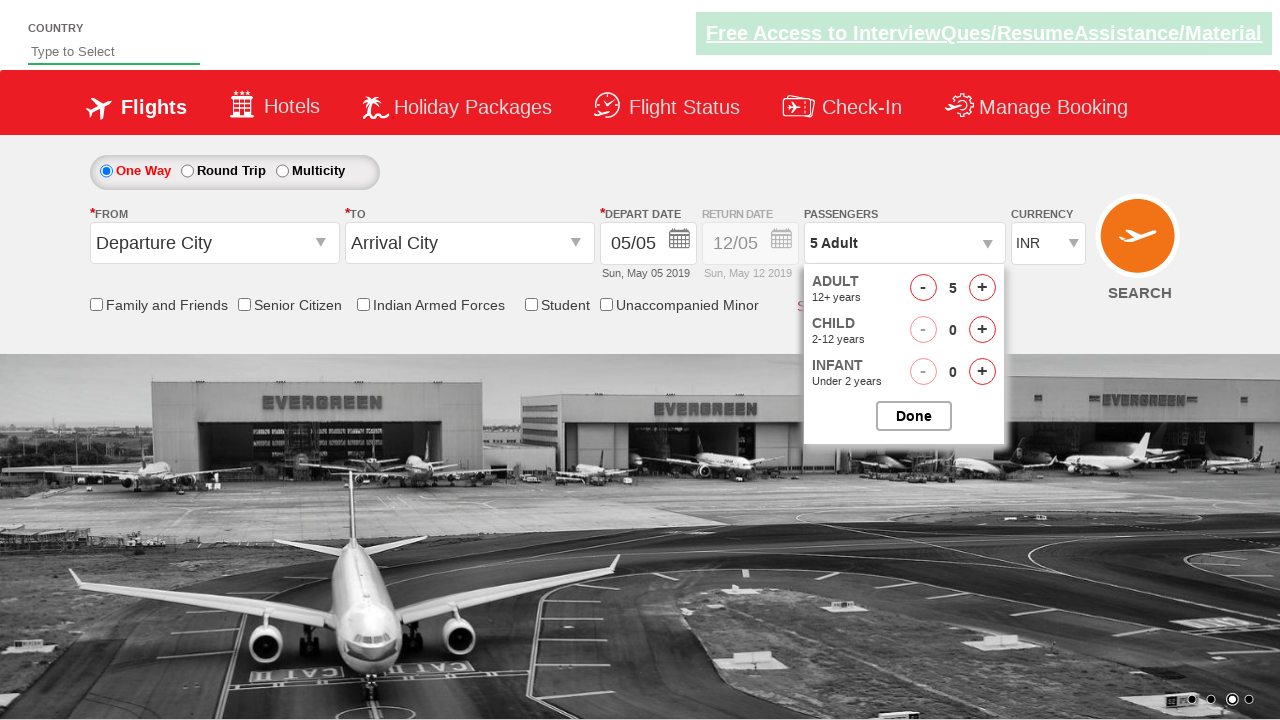

Incremented child count once at (982, 330) on #hrefIncChd
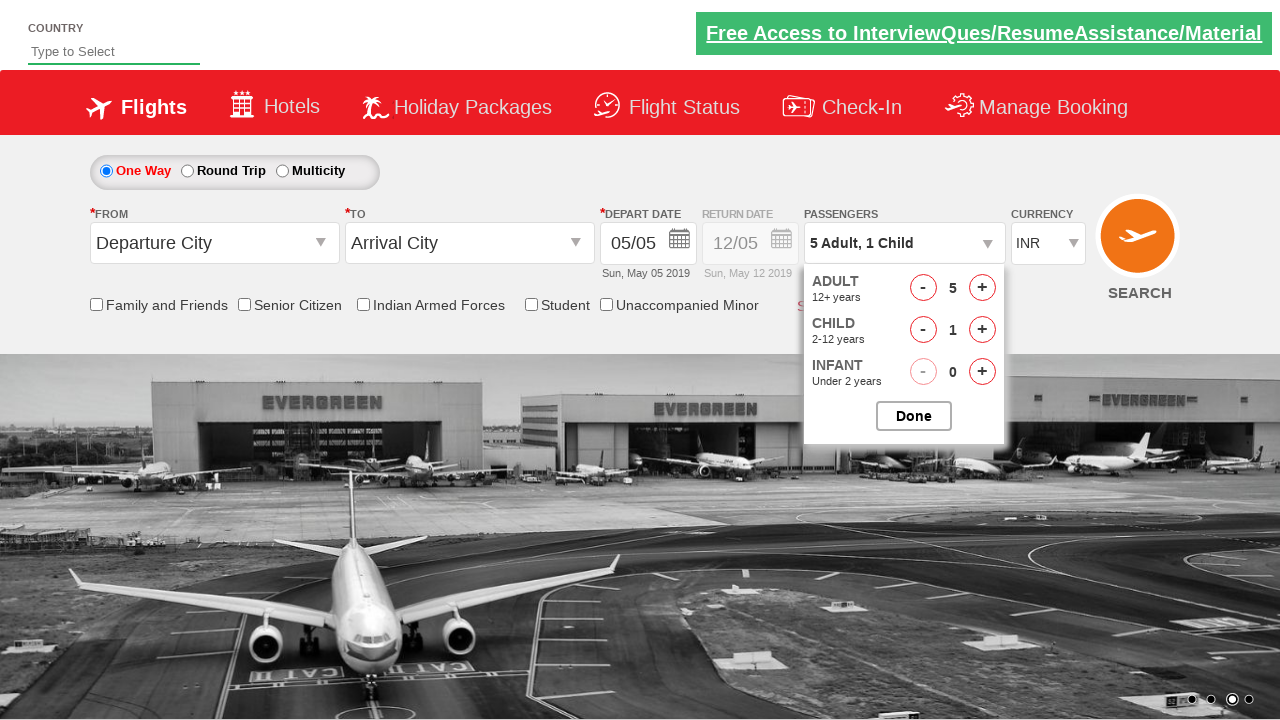

Closed passenger selection dropdown at (914, 416) on #btnclosepaxoption
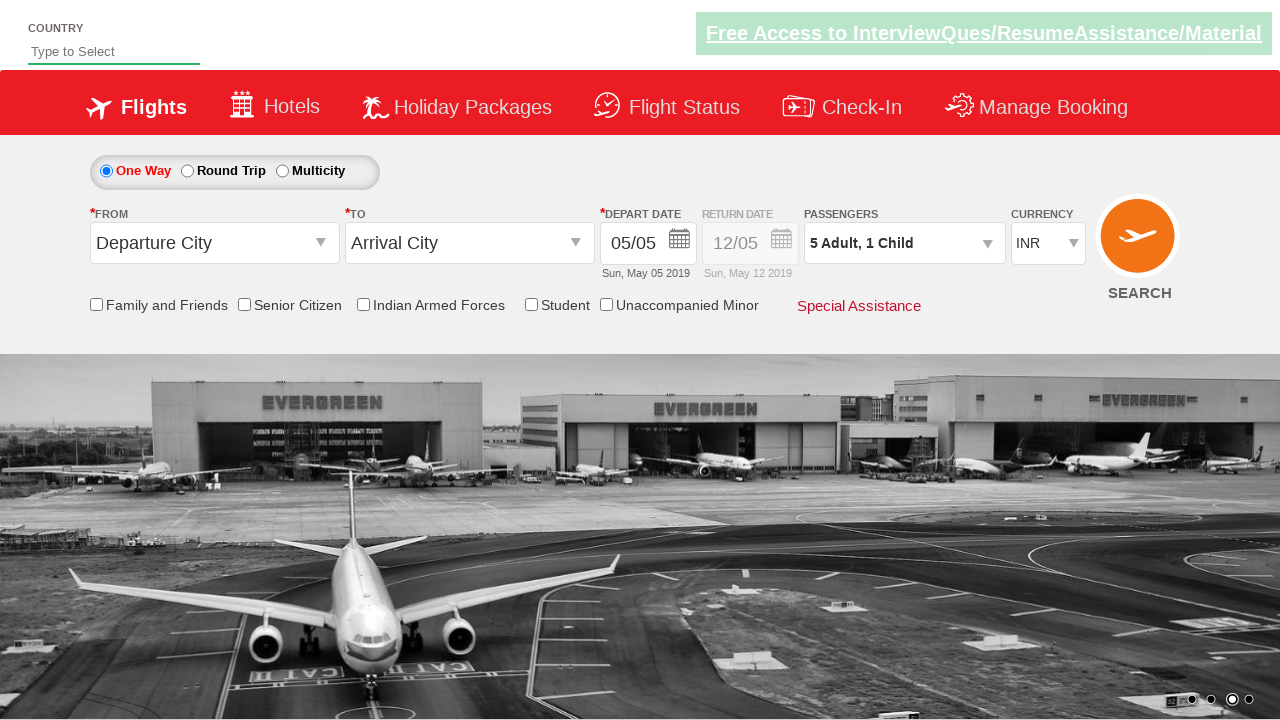

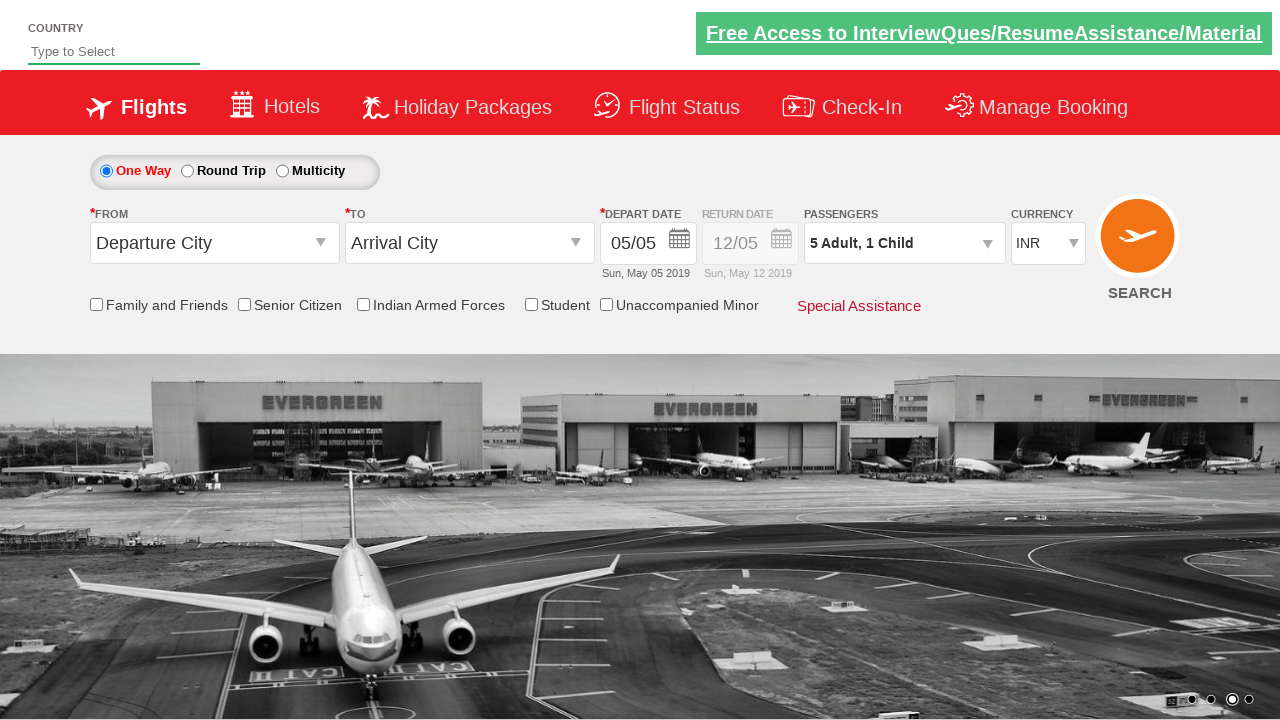